Tests a registration form by filling in first name, last name, and email fields, then submits the form and verifies the success message is displayed.

Starting URL: http://suninjuly.github.io/registration1.html

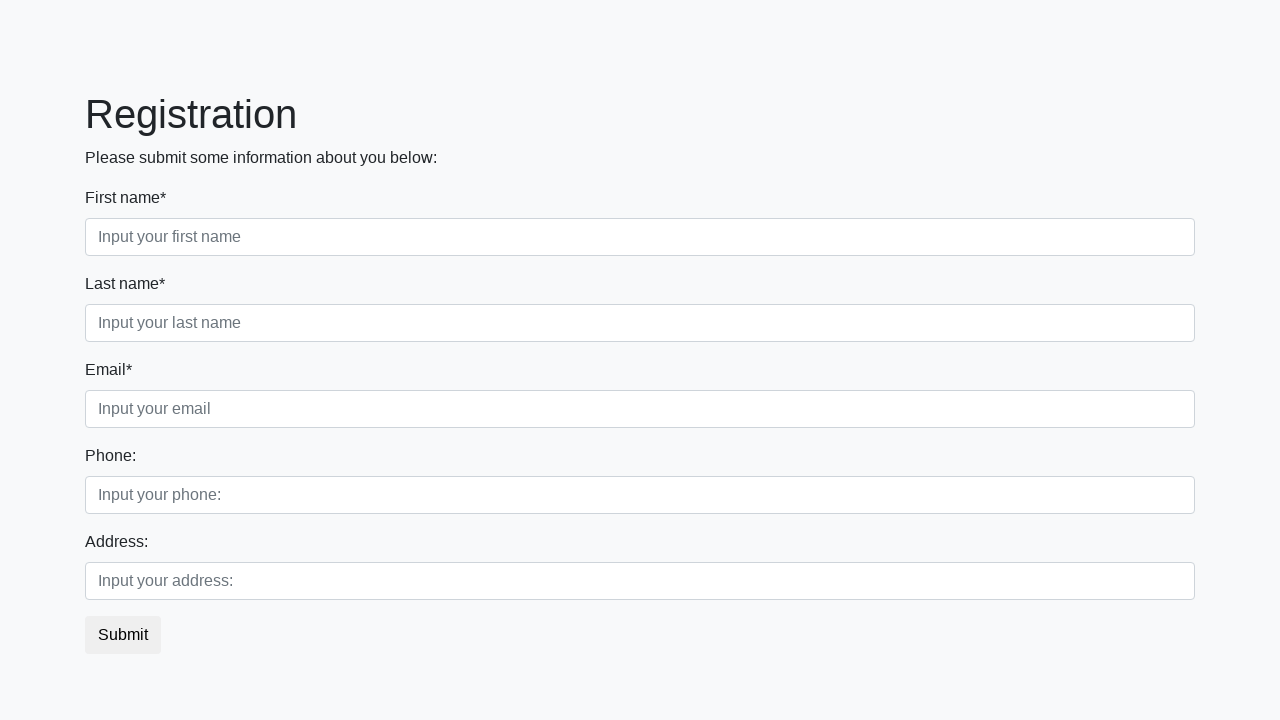

Filled first name field with 'Ivan' on input.form-control.first
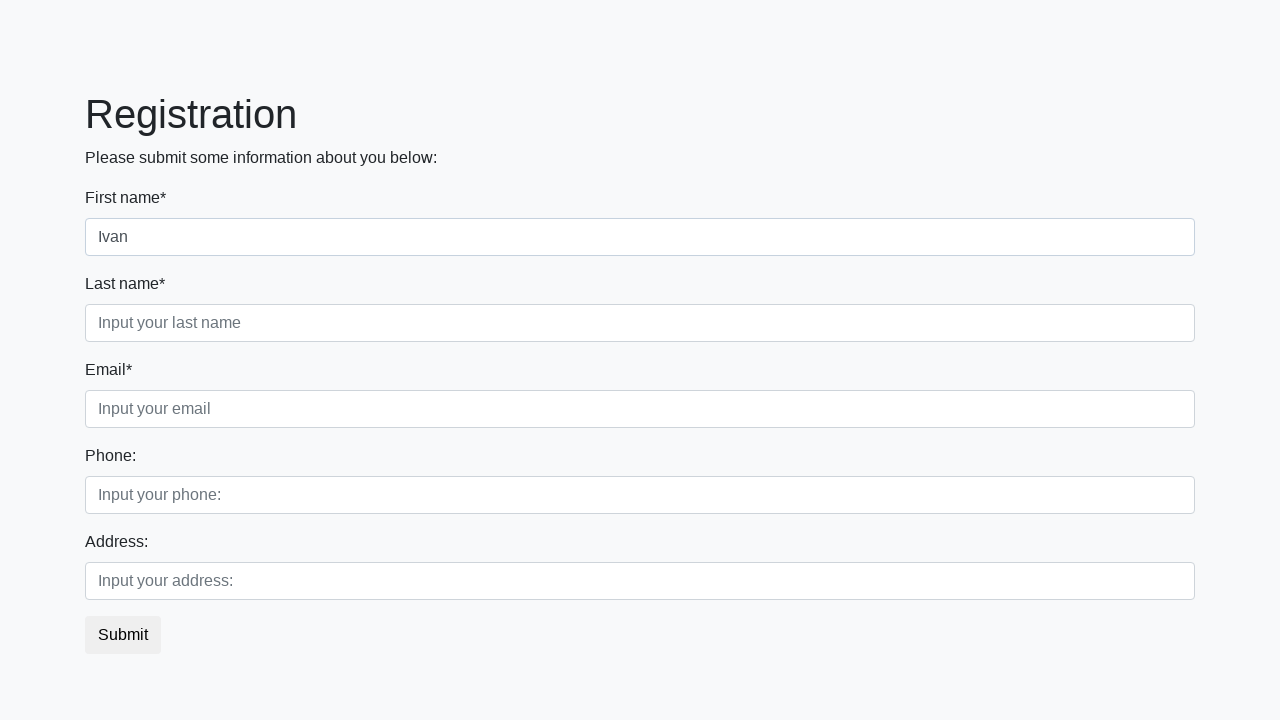

Filled last name field with 'Petrov' on input.form-control.second
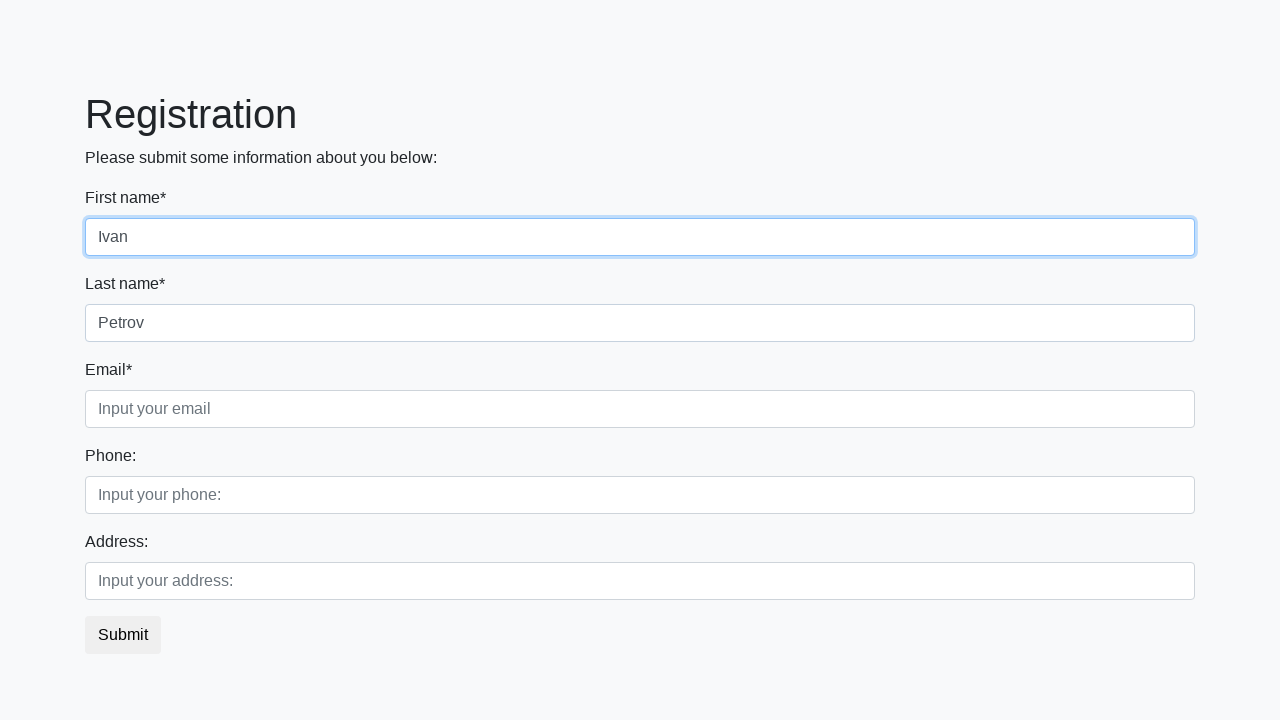

Filled email field with 'Petrov@mail.ru' on input.form-control.third
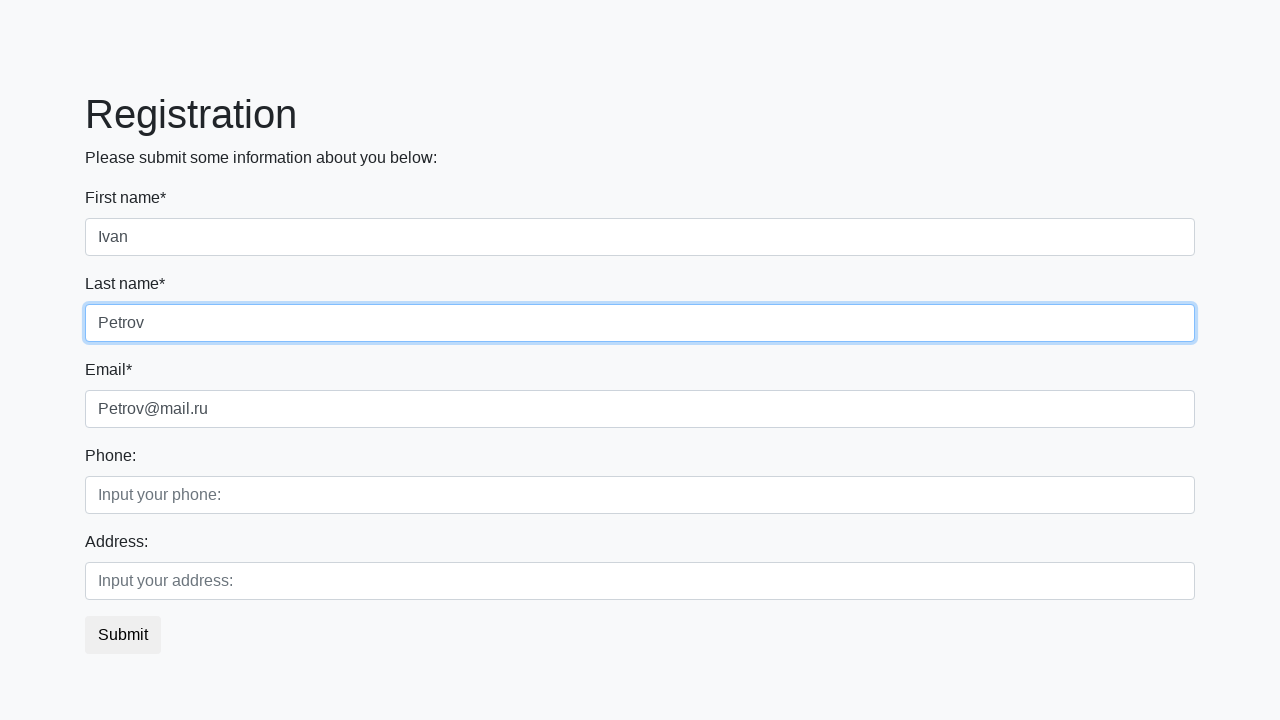

Clicked submit button to register at (123, 635) on button.btn
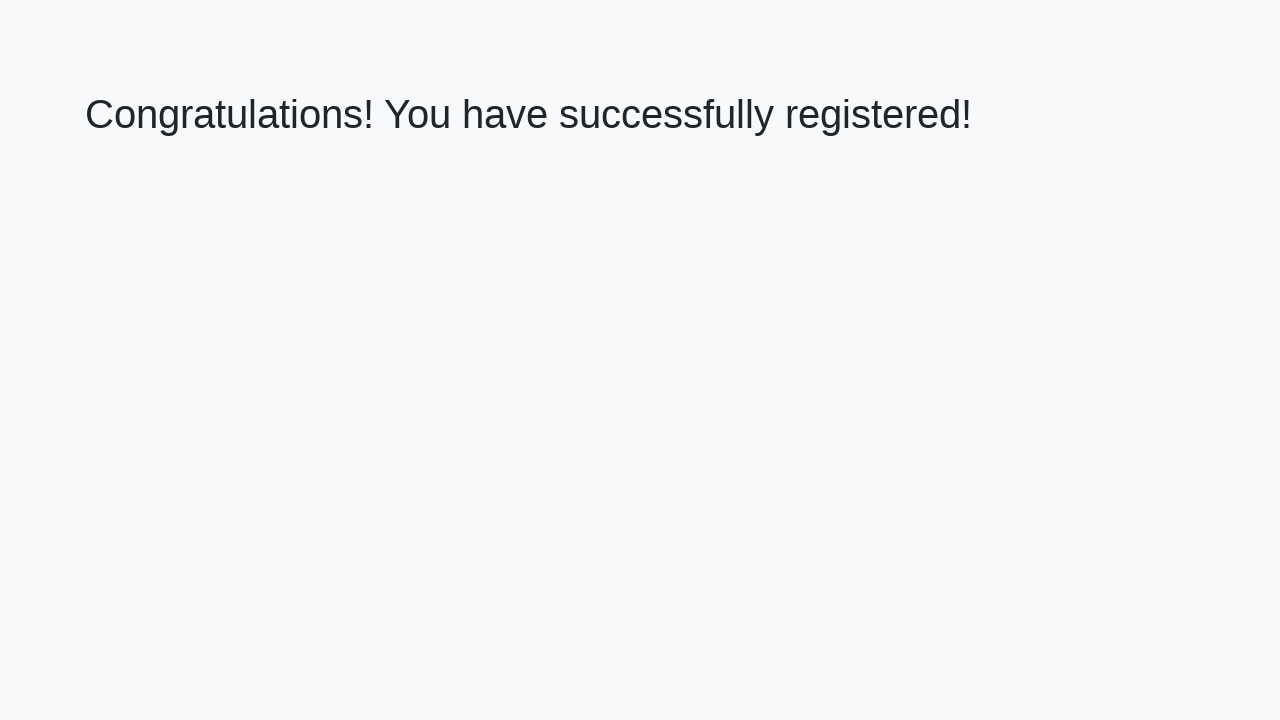

Success message h1 element loaded
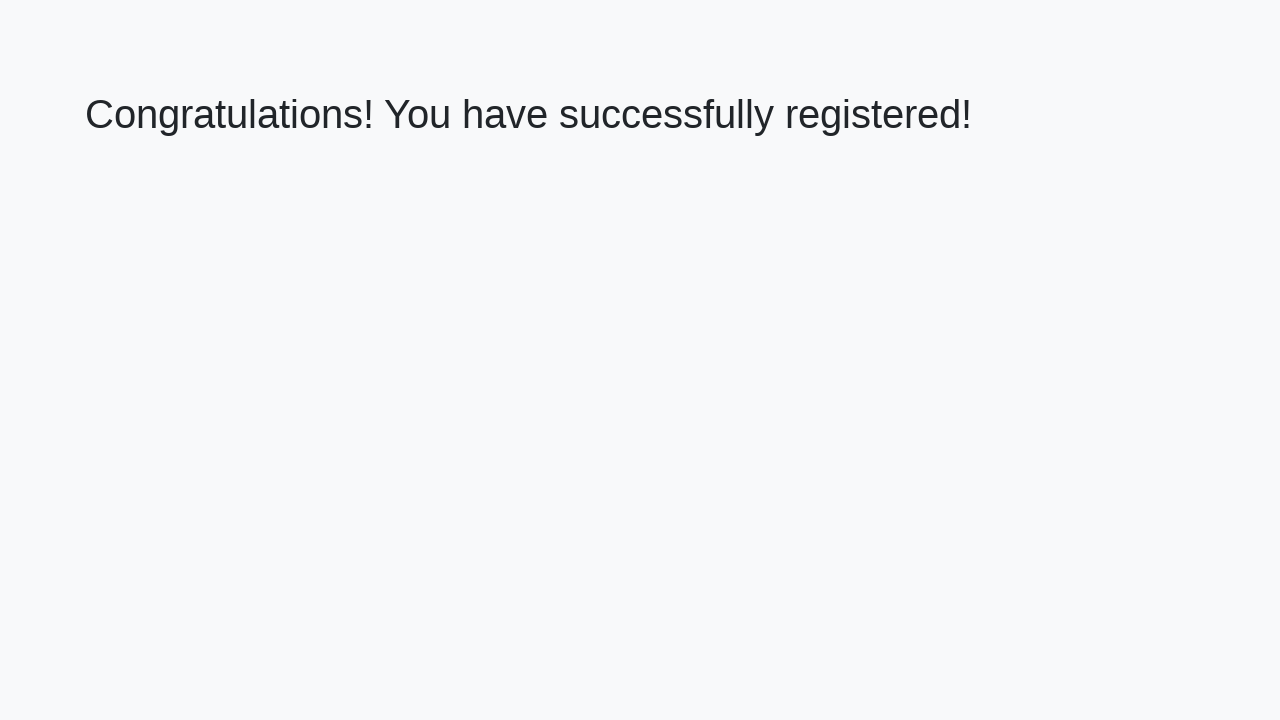

Retrieved success message text: 'Congratulations! You have successfully registered!'
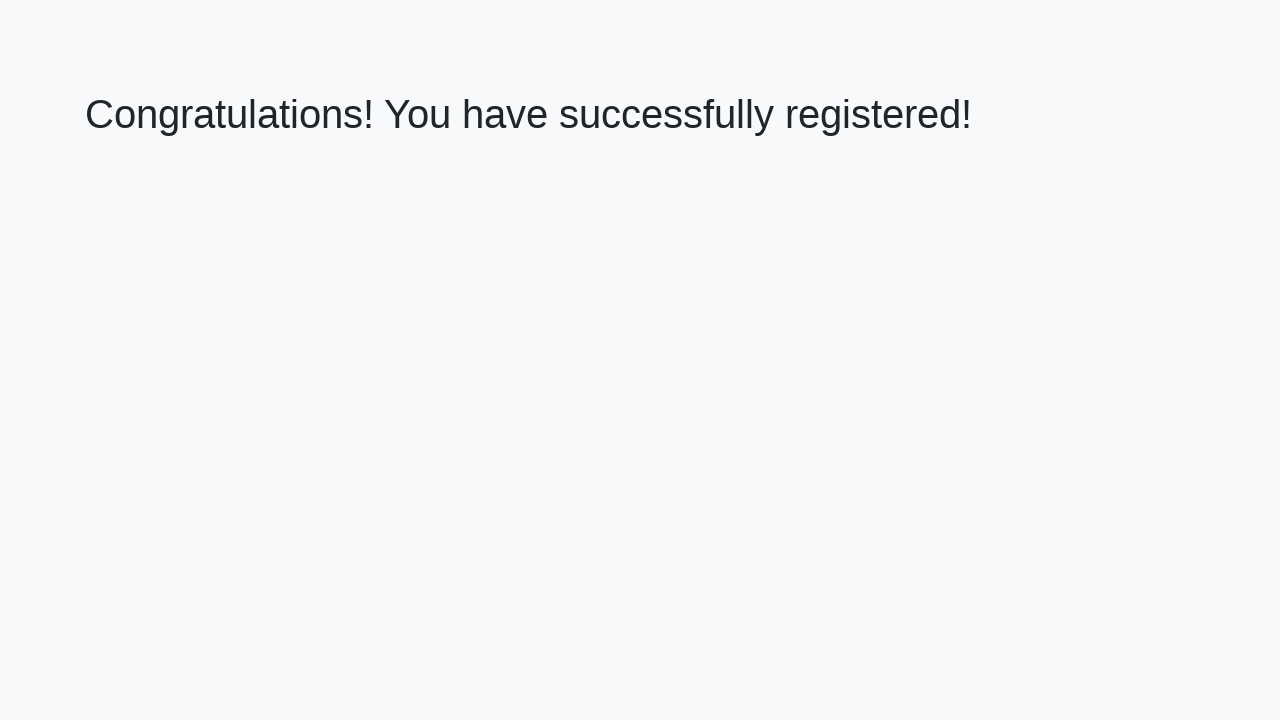

Verified success message matches expected text
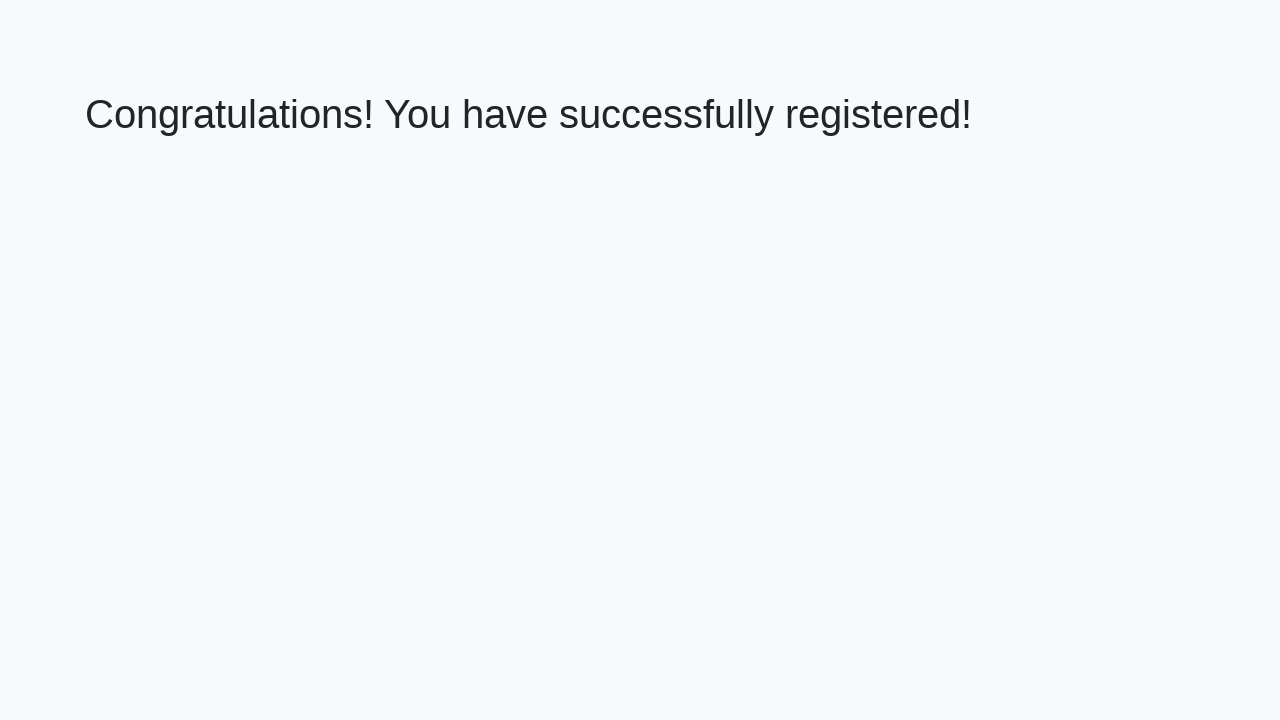

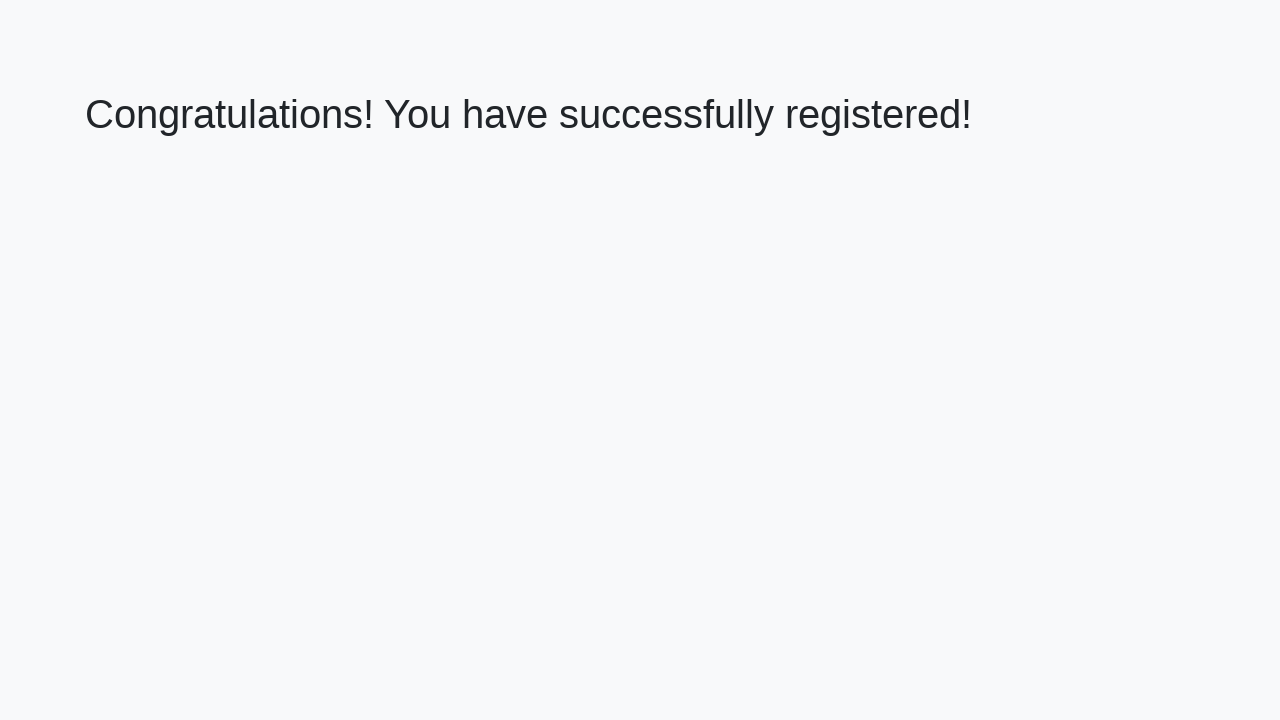